Tests the Add/Remove Elements page by clicking the Add Element button, verifying the Delete button appears, clicking Delete, and verifying the page title text is still visible.

Starting URL: https://the-internet.herokuapp.com/add_remove_elements/

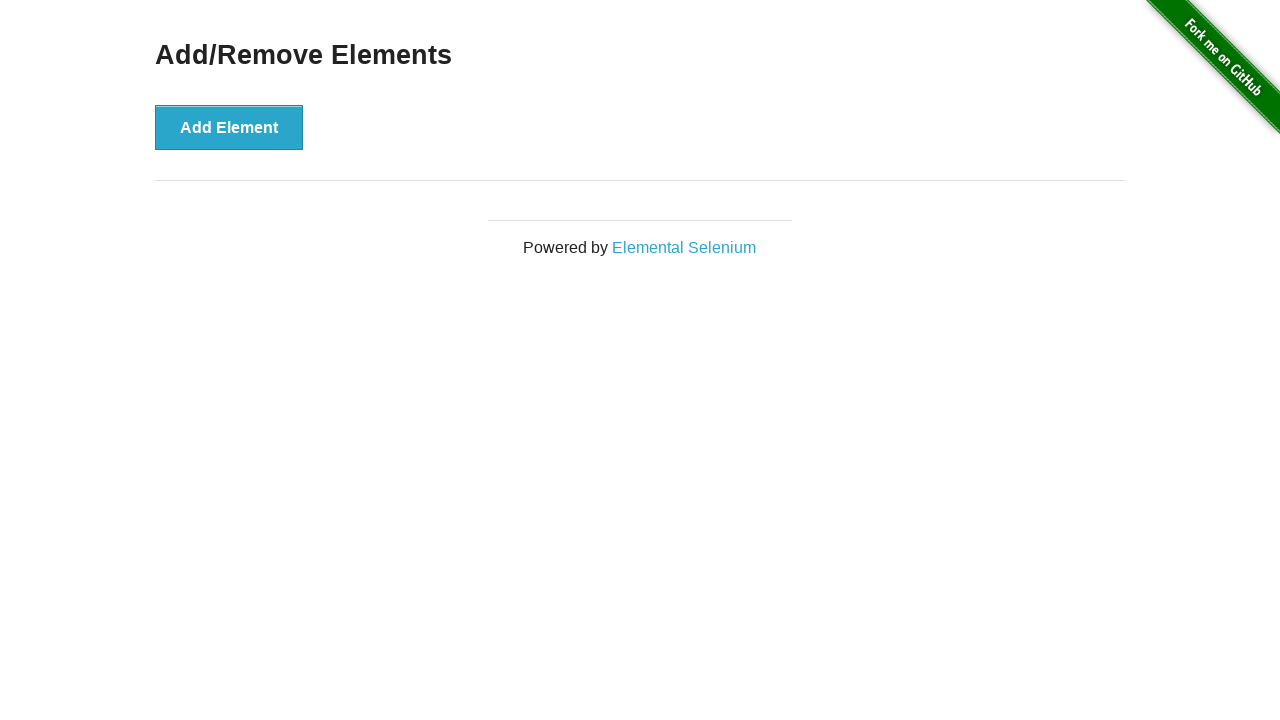

Clicked the Add Element button at (229, 127) on button[onclick='addElement()']
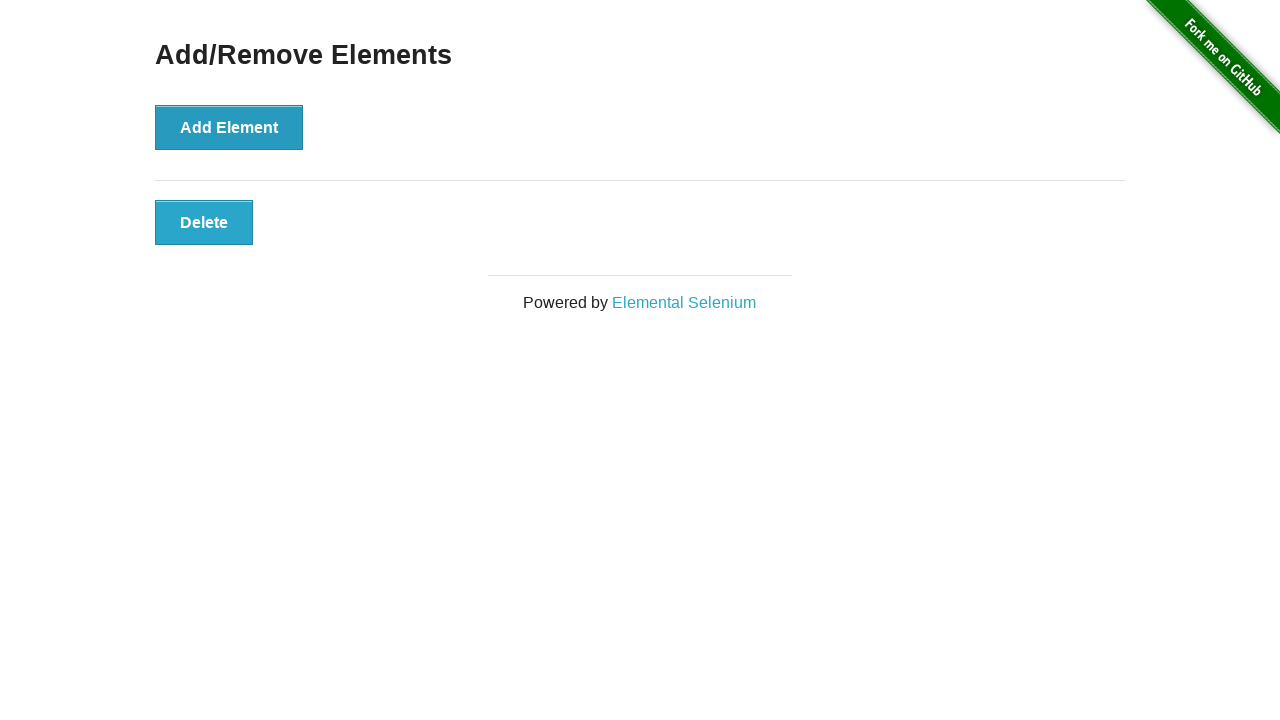

Delete button appeared and is visible
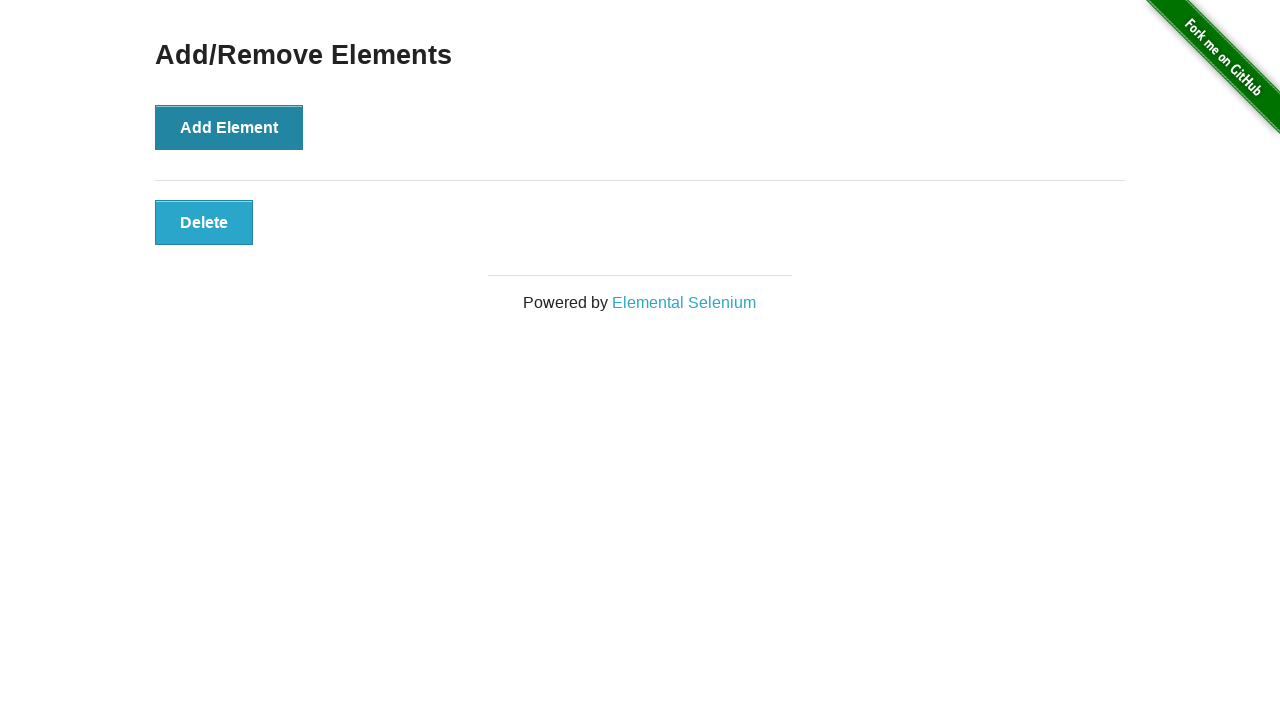

Clicked the Delete button at (204, 222) on button.added-manually
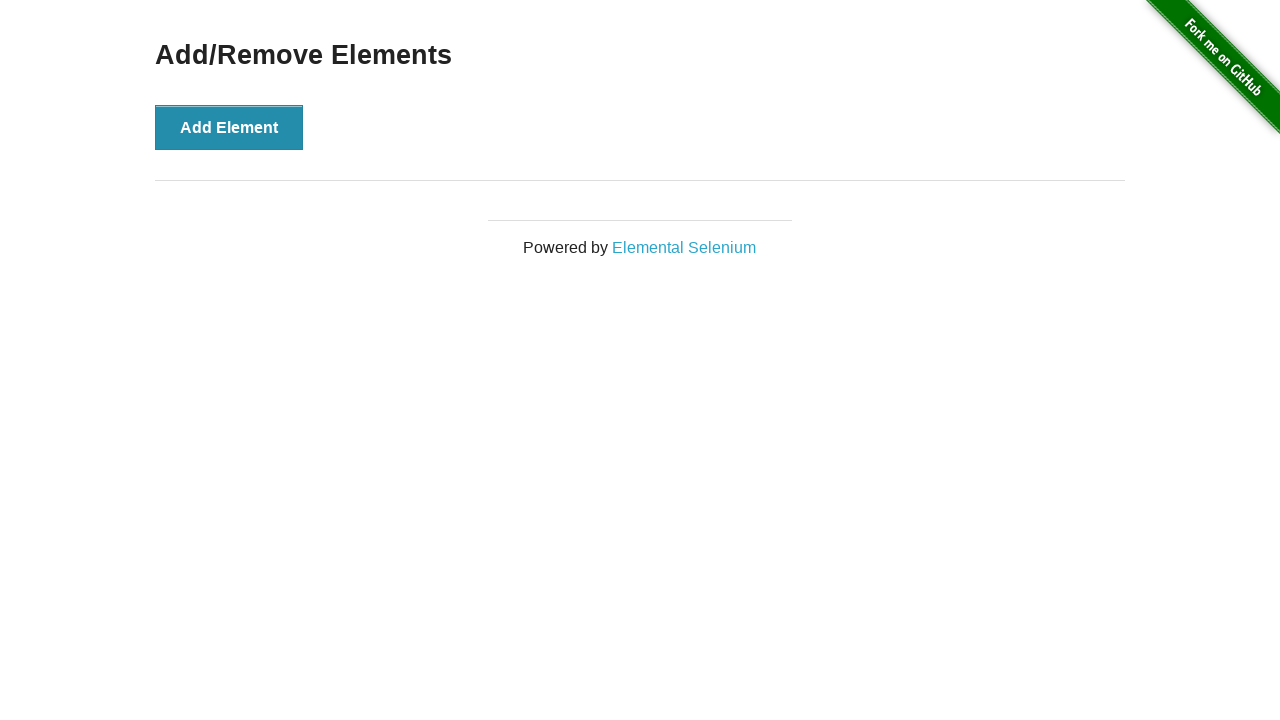

Verified 'Add/Remove Elements' heading is still visible
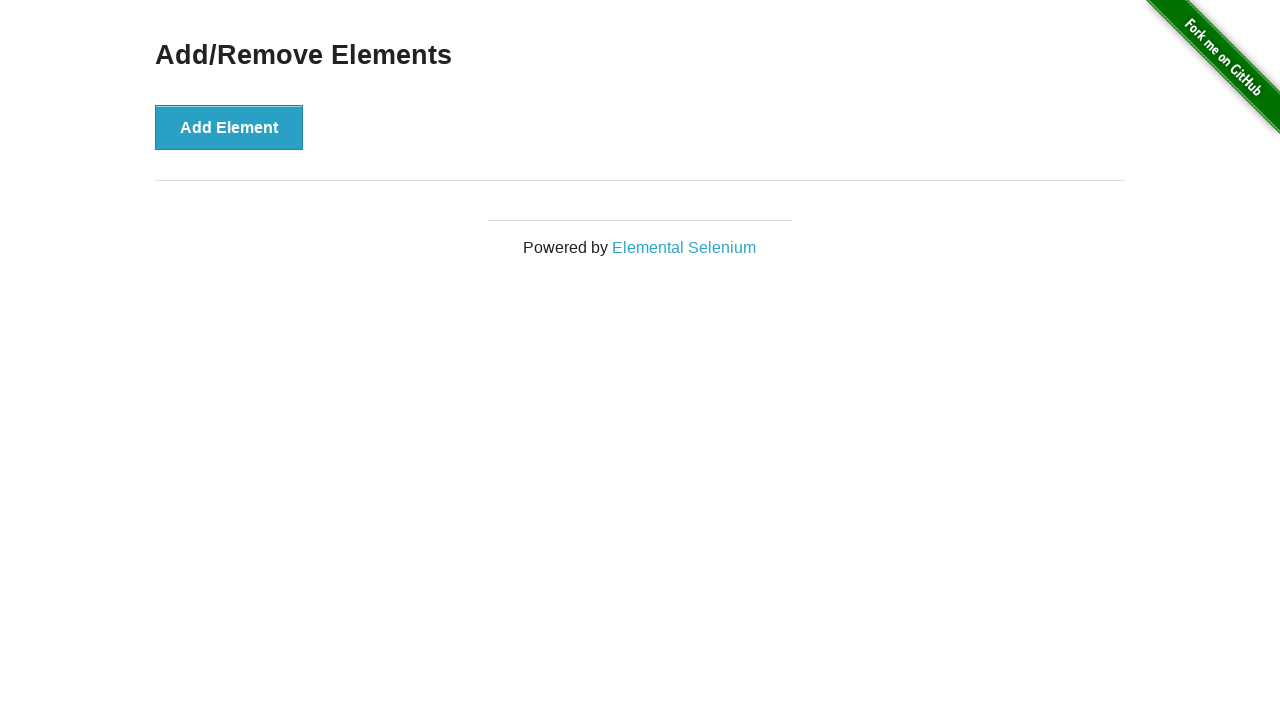

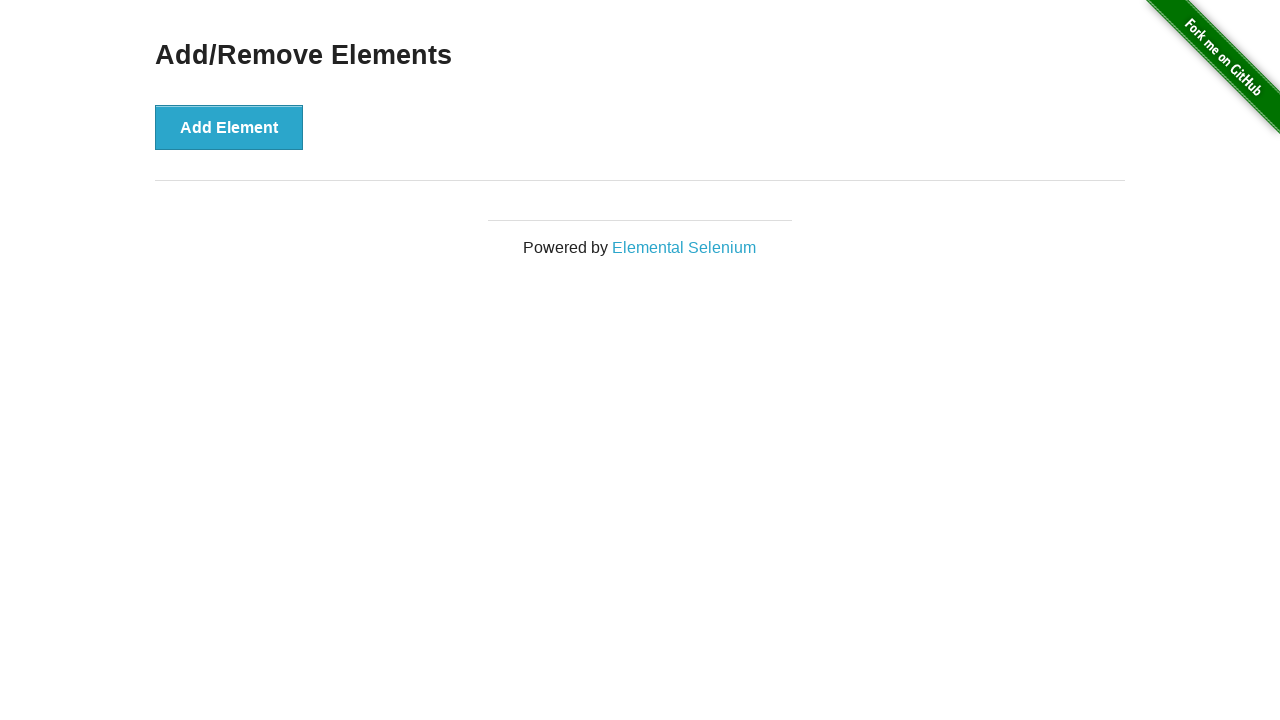